Verifies the first selected option and changes selection, then verifies the dropdown has 3 options

Starting URL: https://testcenter.techproeducation.com/index.php?page=dropdown

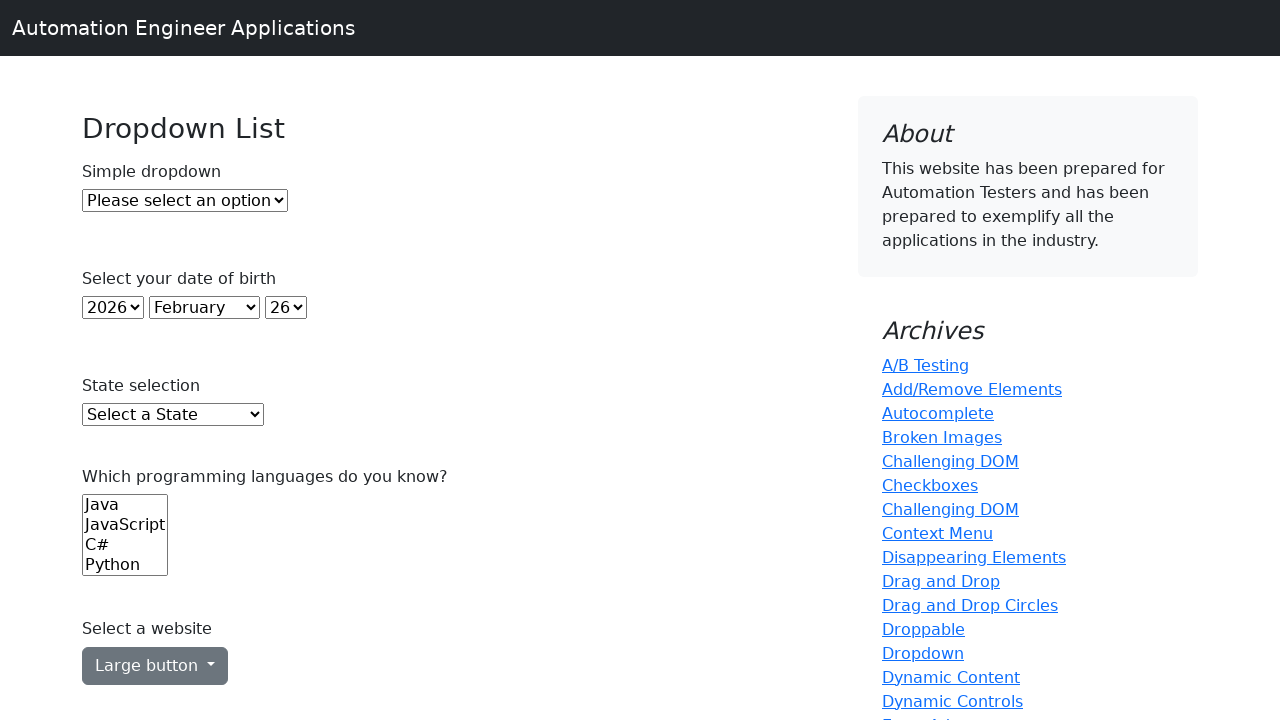

Located dropdown element with id 'dropdown'
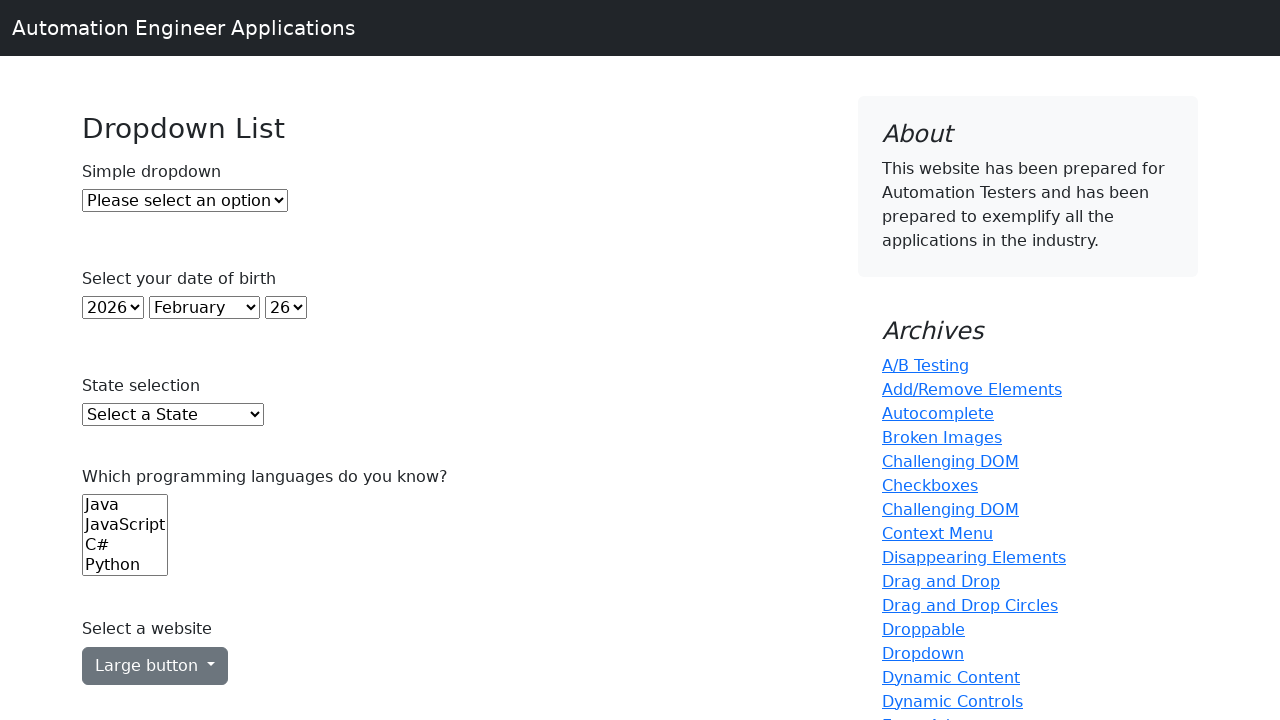

Retrieved first selected option value: ''
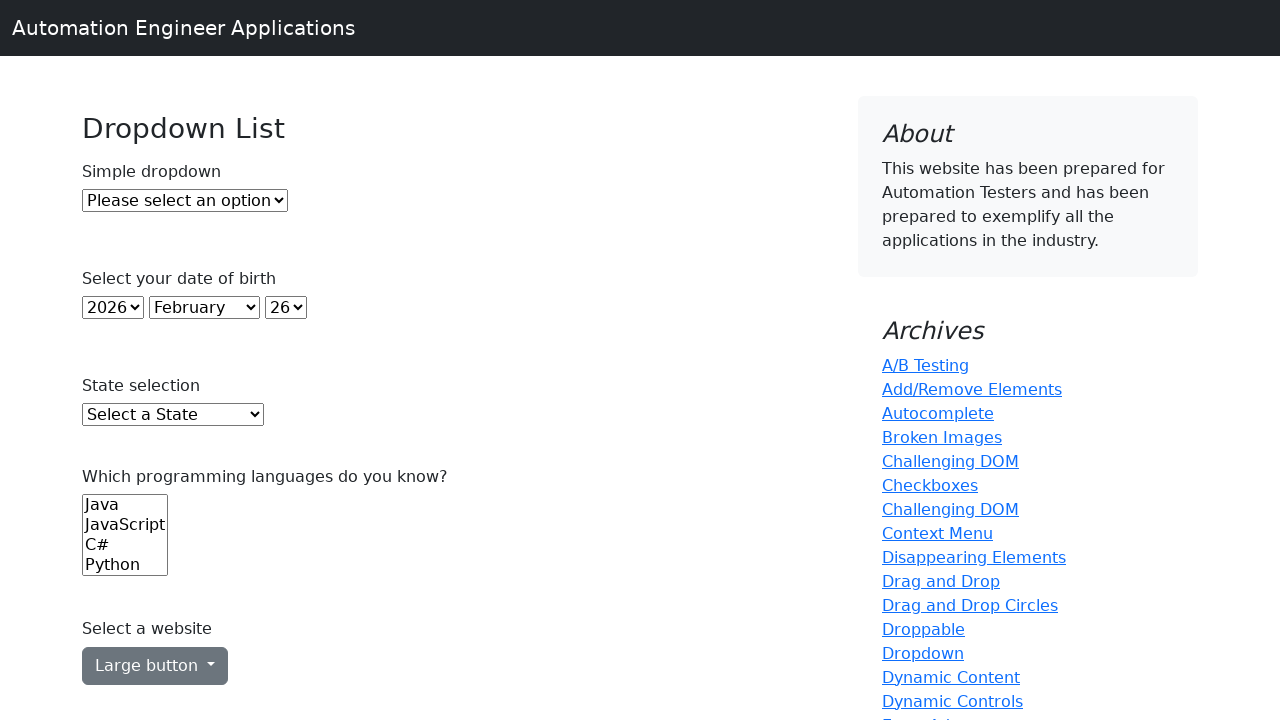

Selected option at index 2 in dropdown on #dropdown
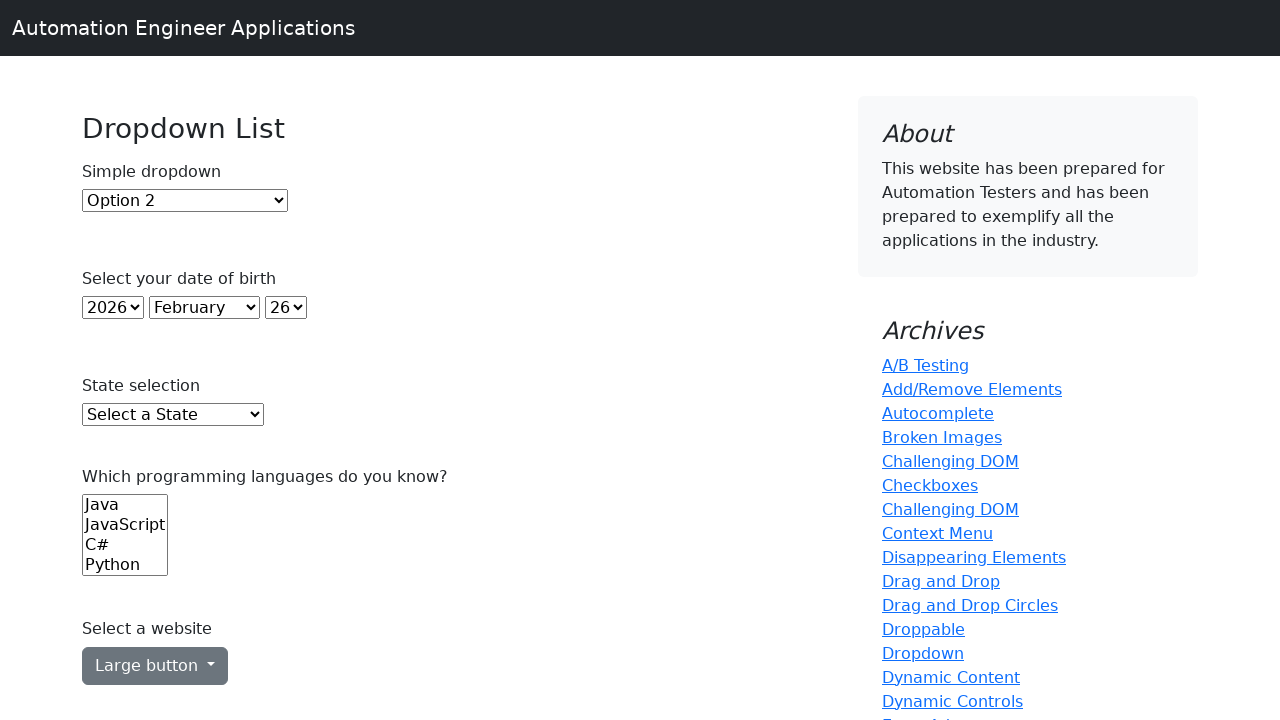

Counted dropdown options: 3 option(s) found
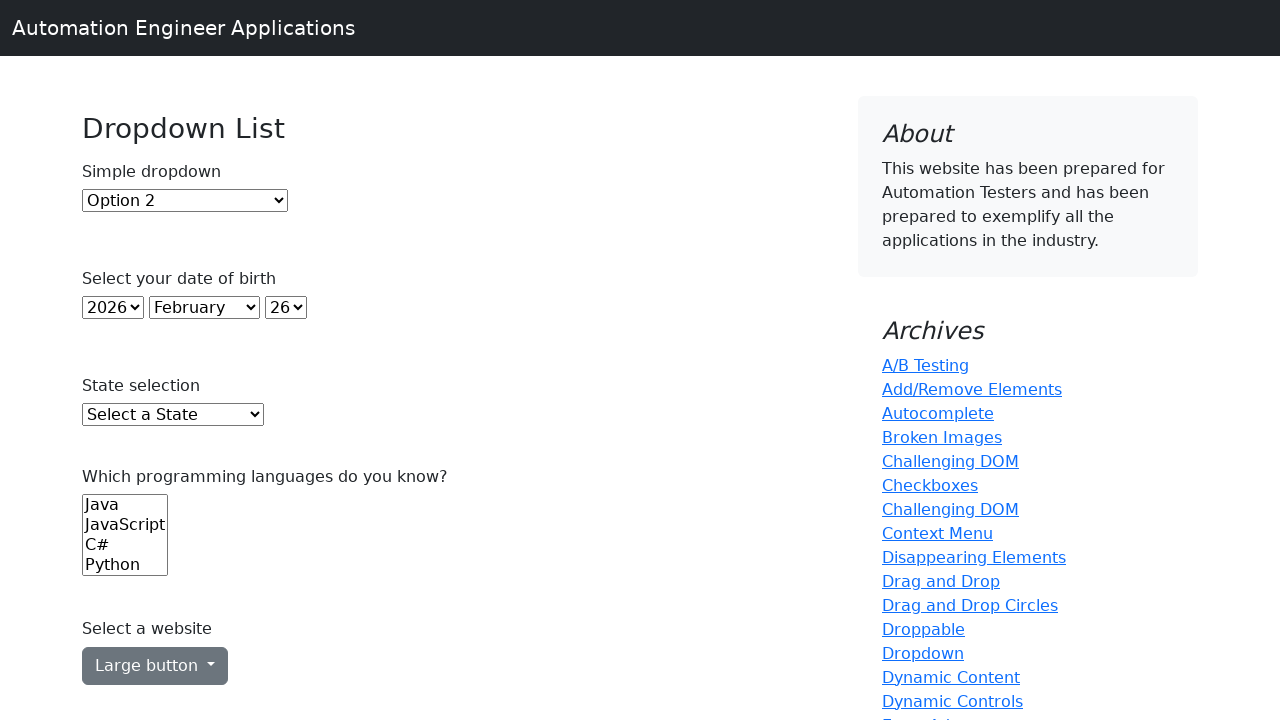

Assertion passed: dropdown has exactly 3 options
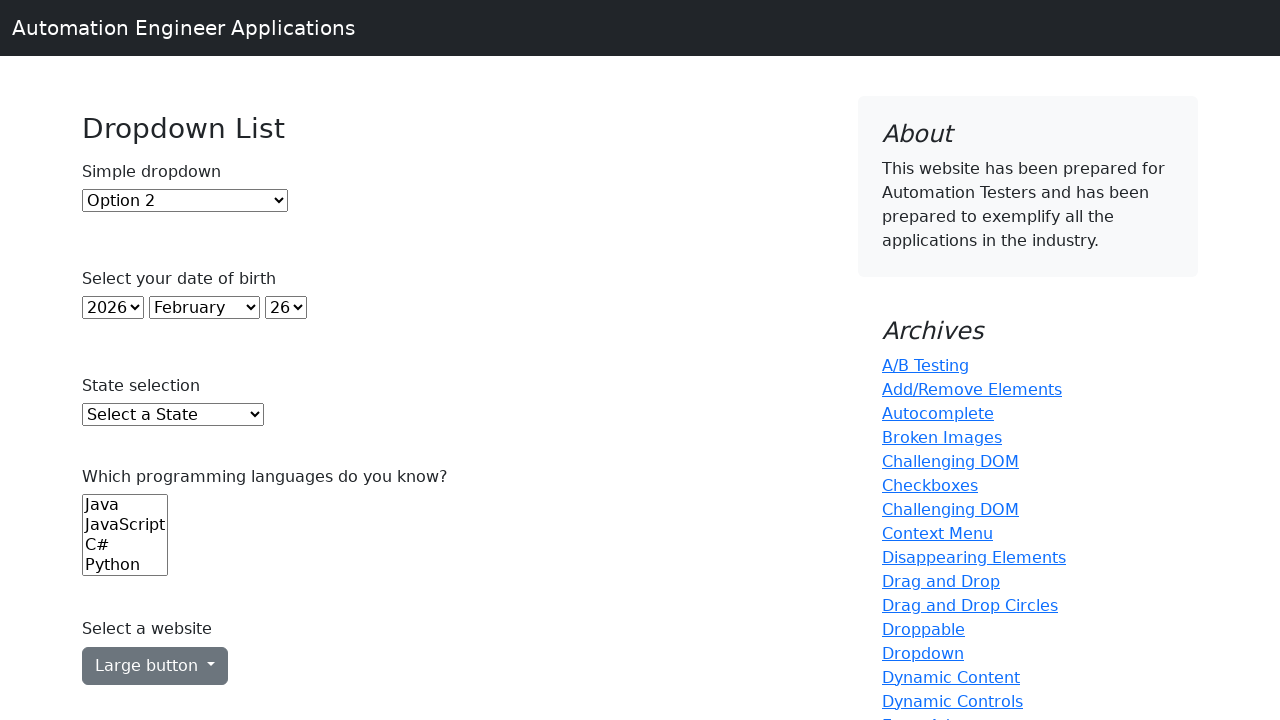

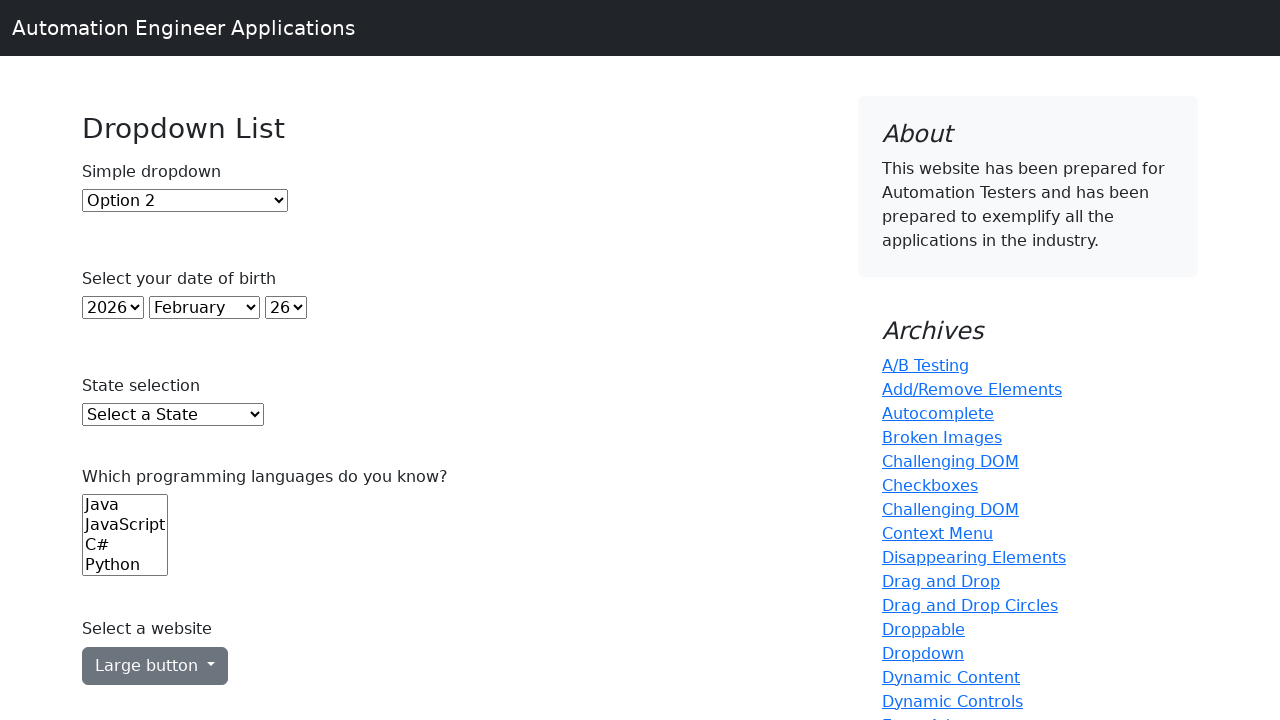